Tests navigation and click interactions on the UI Testing Playground site, including clicking on text elements, navigation links, and a button that ignores DOM clicks.

Starting URL: http://uitestingplayground.com/

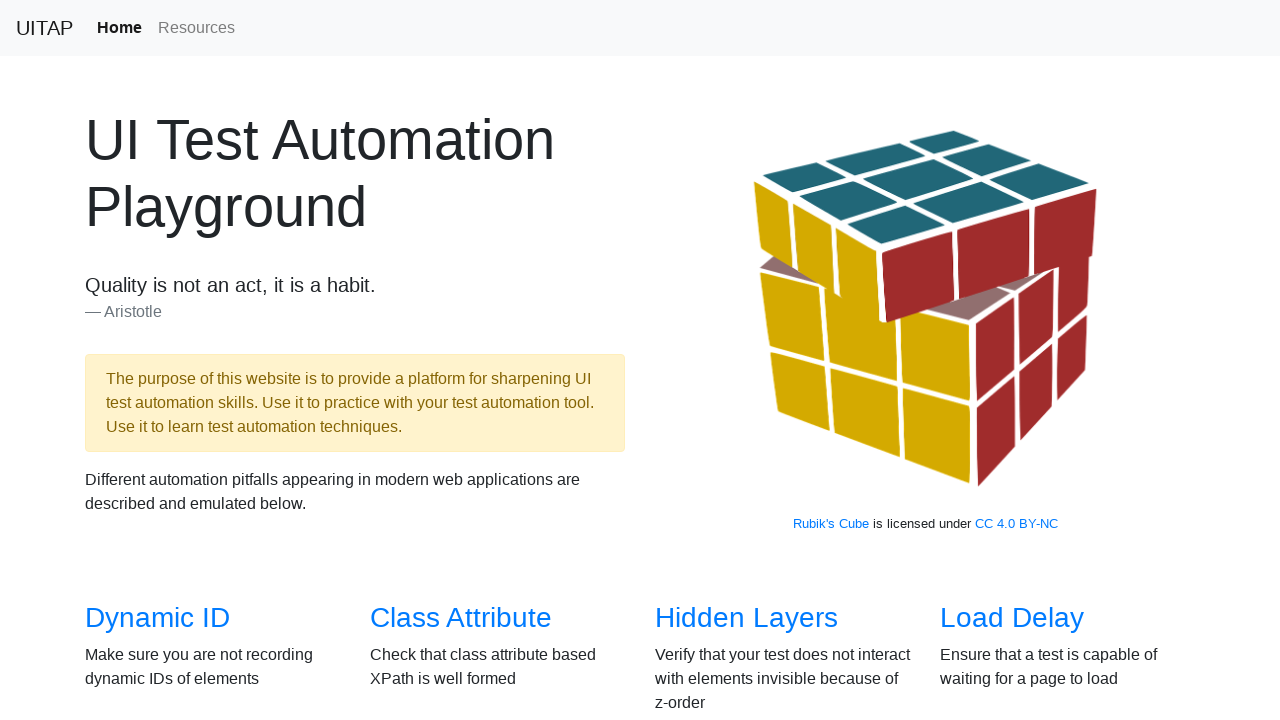

Clicked on Aristotle text element at (355, 312) on text= Aristotle
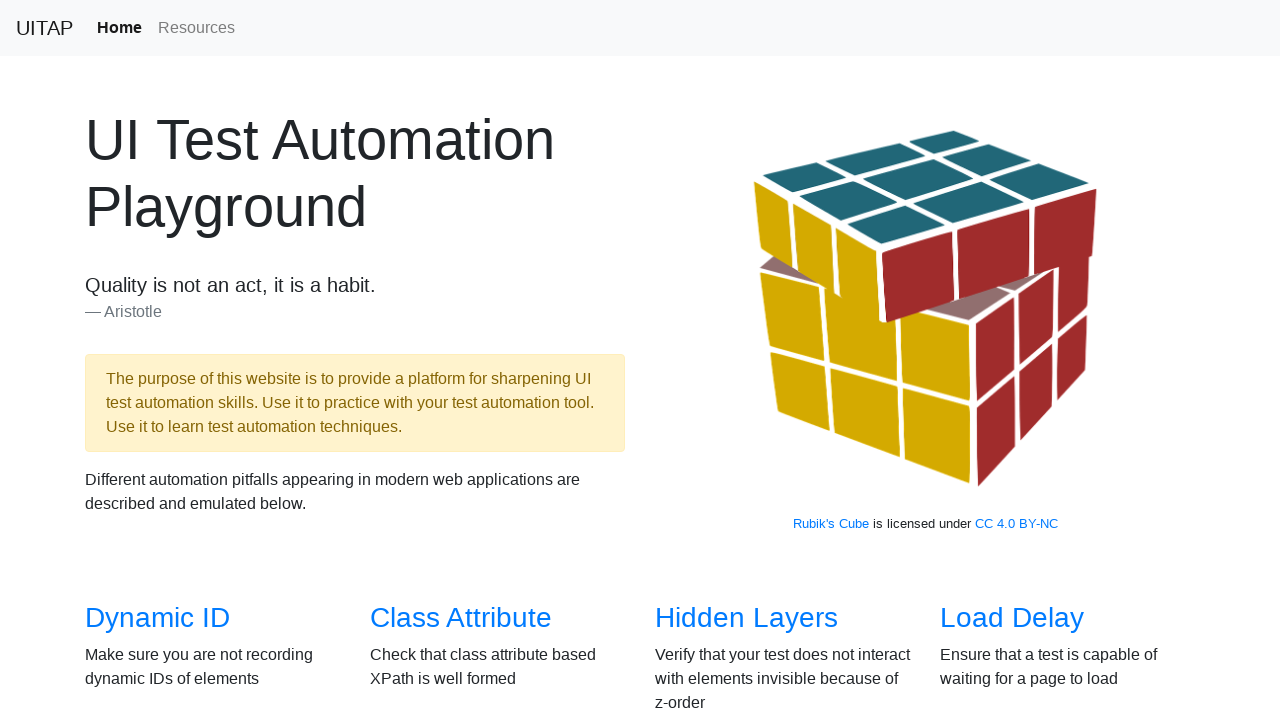

Clicked on Resources navigation link at (196, 28) on a:has-text('Resources')
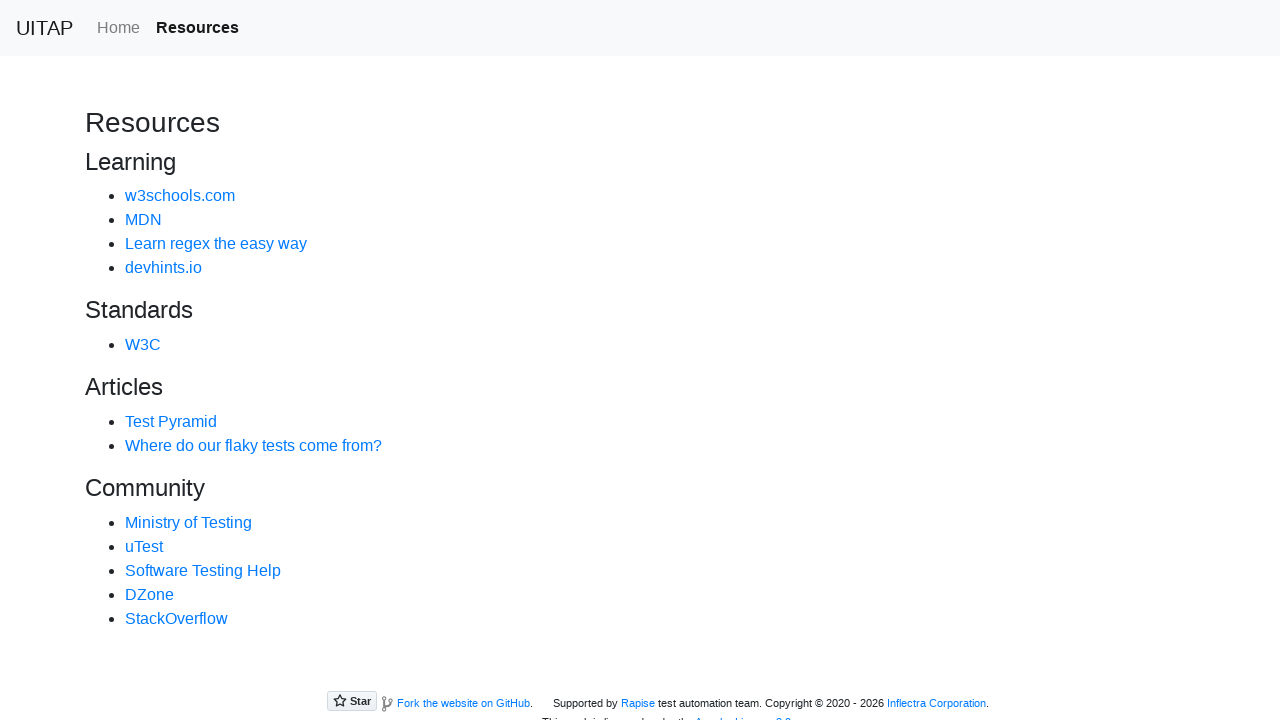

Navigated to Resources page
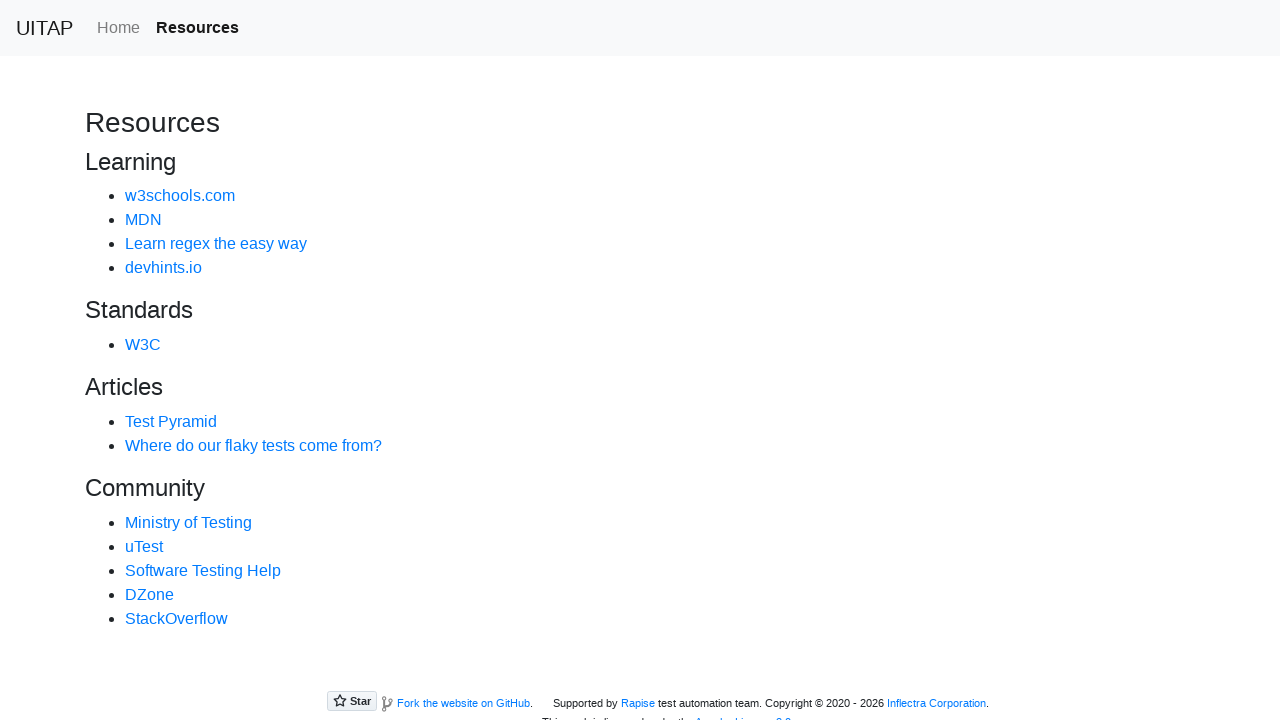

Clicked on Home navigation link at (118, 28) on internal:role=link[name="Home"i]
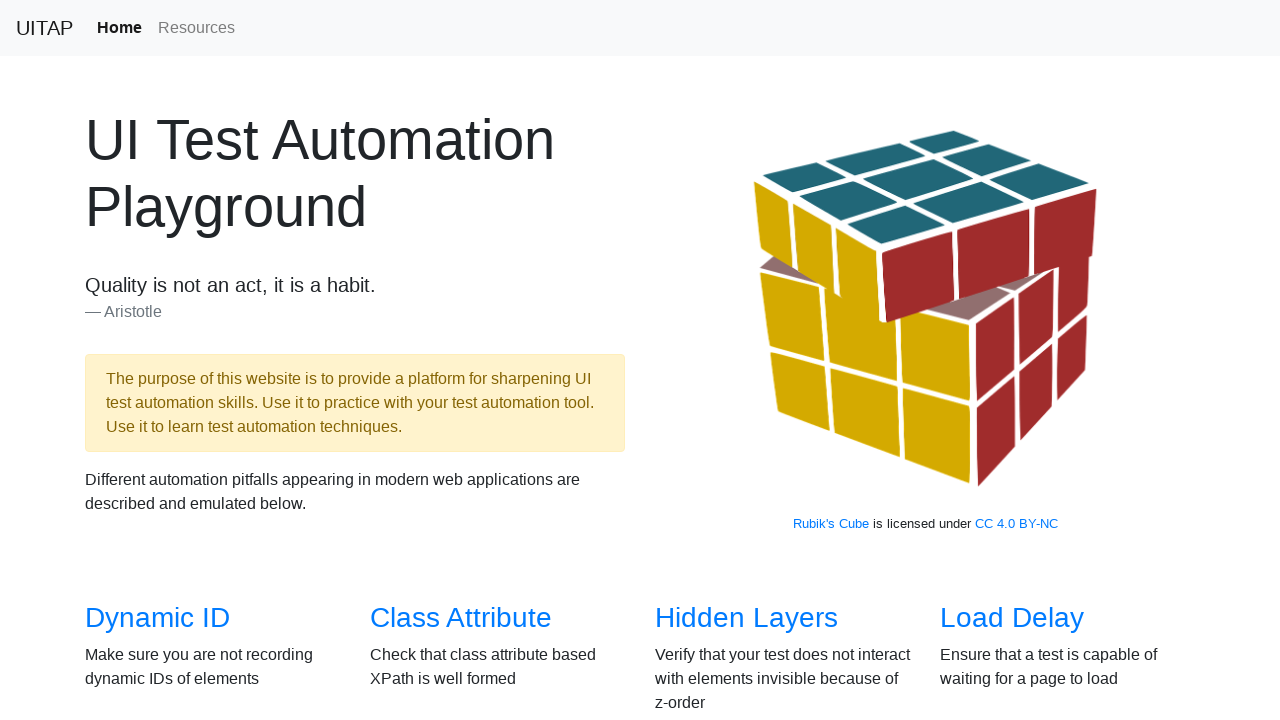

Clicked on Click test page link at (685, 360) on internal:role=link[name="Click"i]
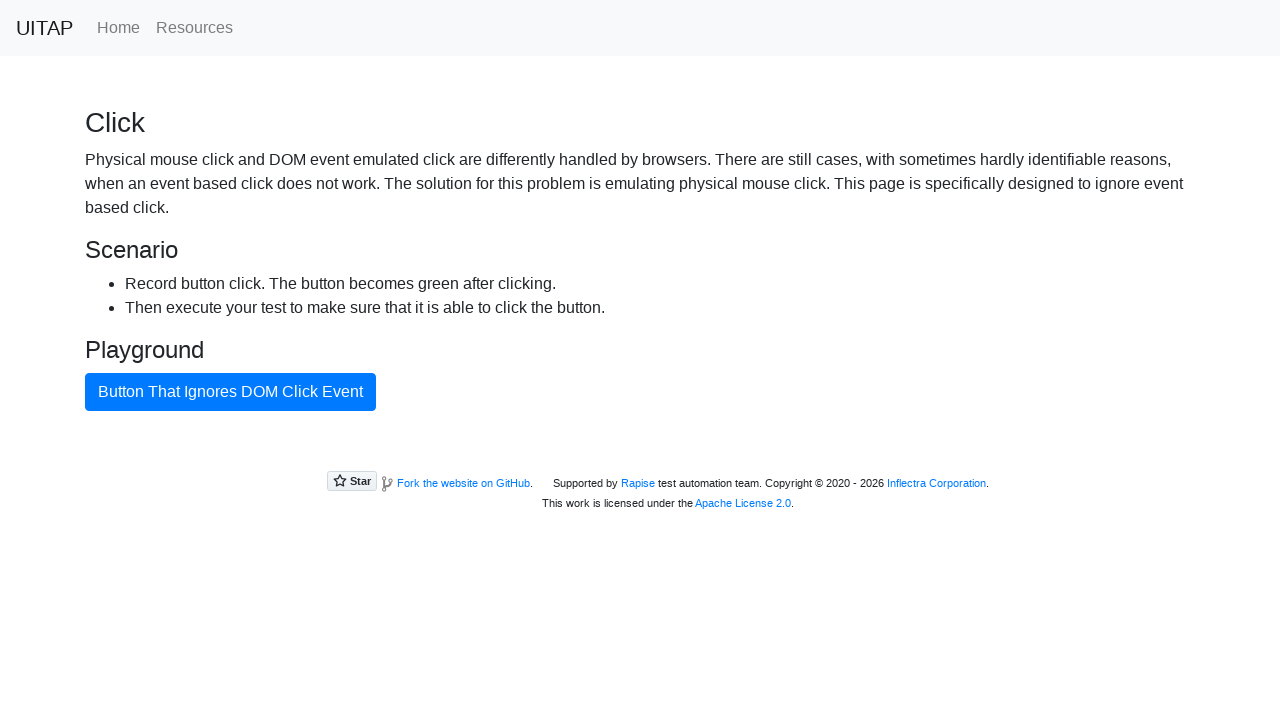

Clicked the button that ignores DOM click events at (230, 392) on internal:role=button[name="Button That Ignores DOM Click"i]
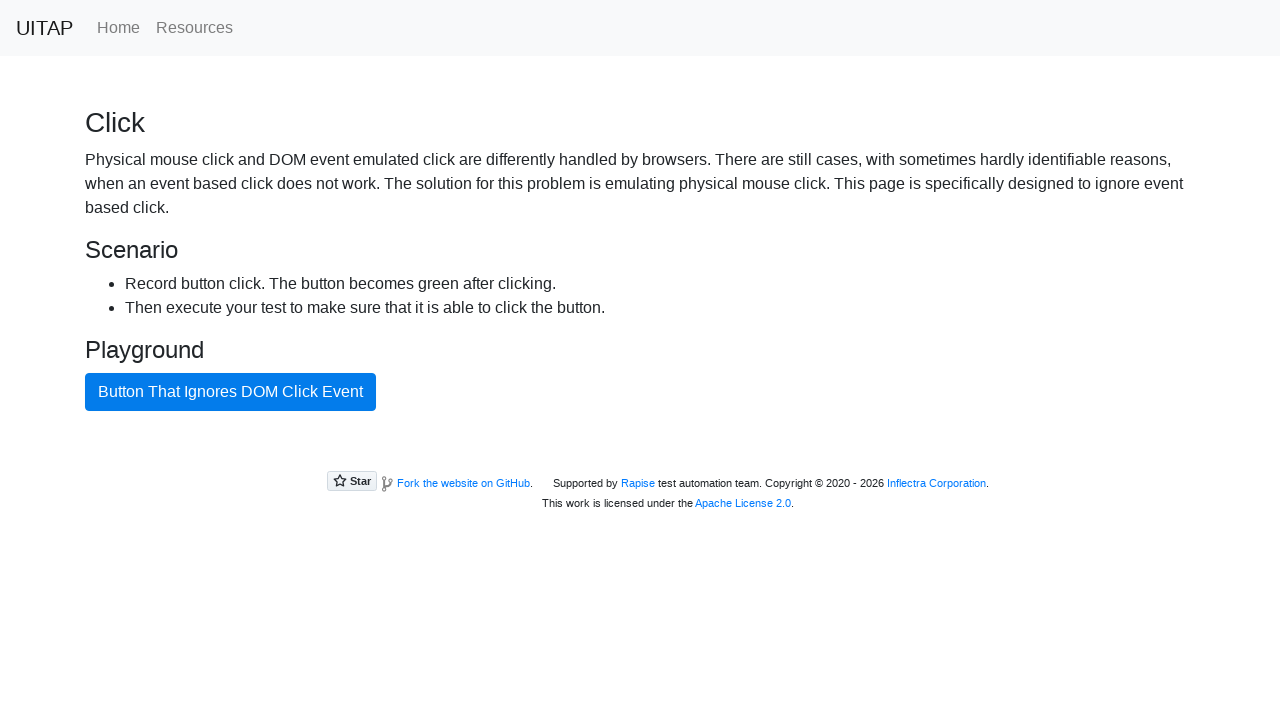

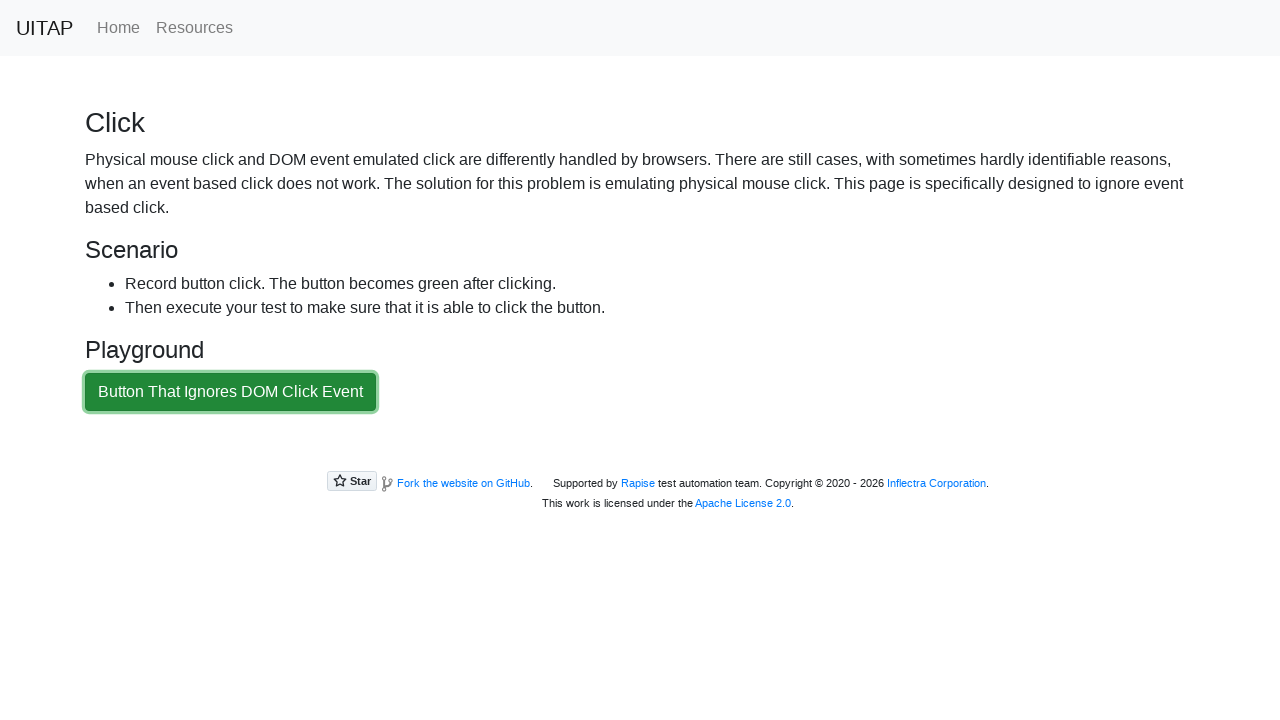